Tests a sign-up form by filling in first name, last name, and email fields, then submitting the form

Starting URL: http://secure-retreat-92358.herokuapp.com/

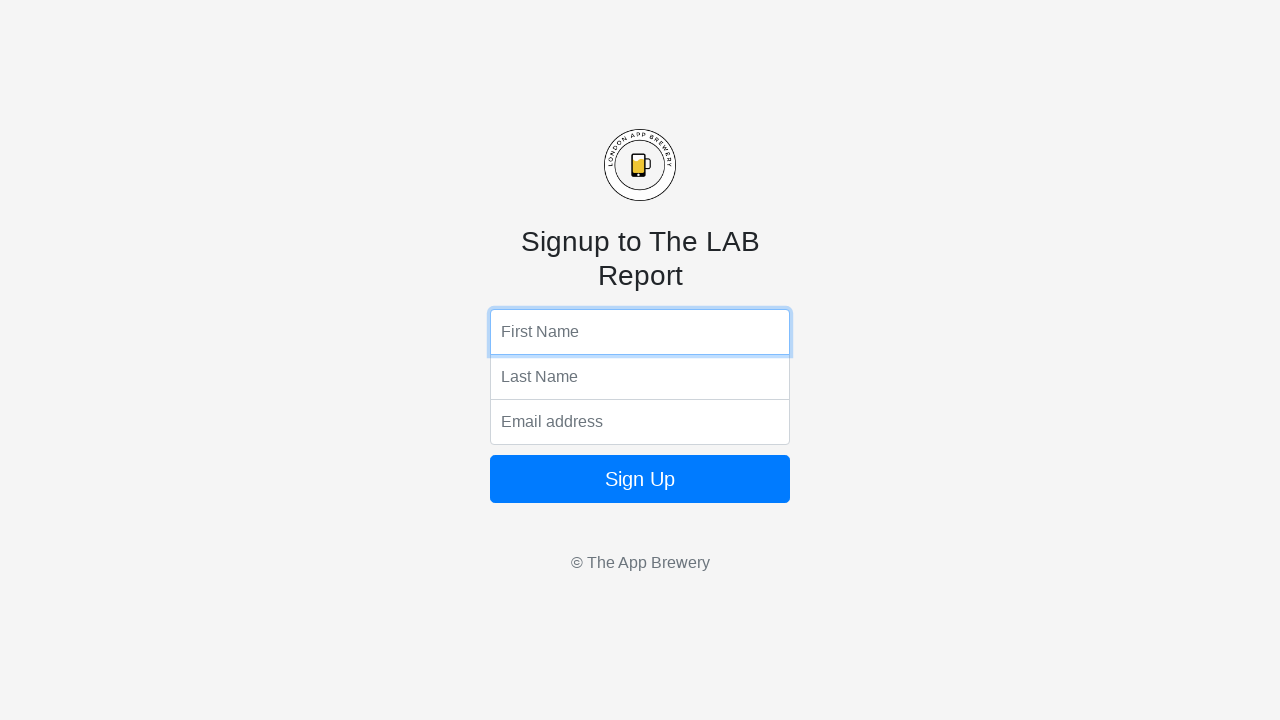

Filled first name field with 'John' on xpath=/html/body/form/input[1]
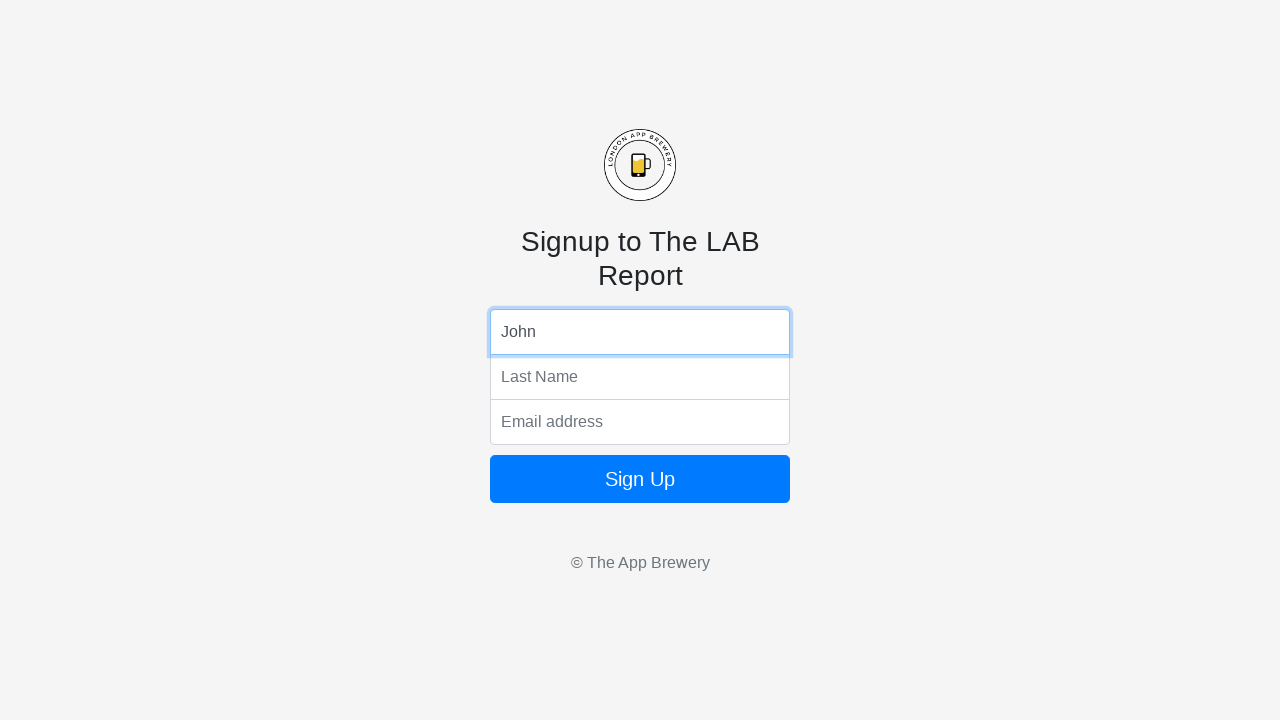

Filled last name field with 'Smith' on xpath=/html/body/form/input[2]
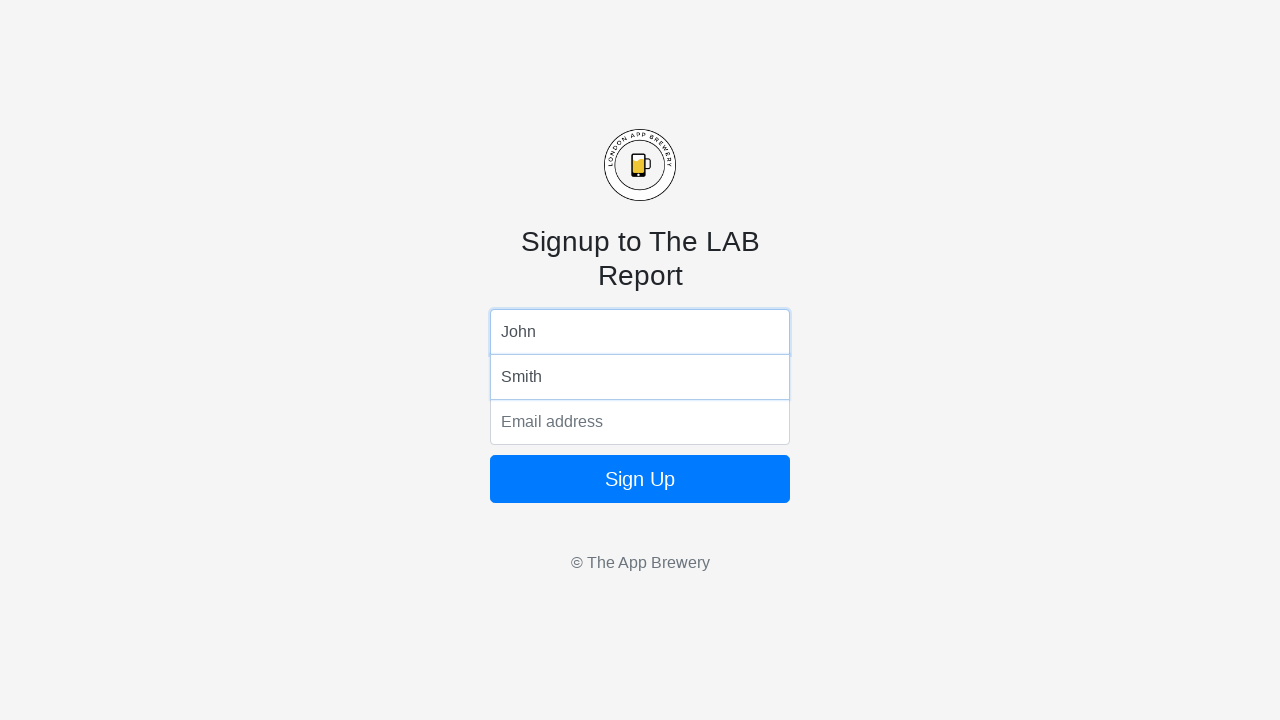

Filled email field with 'john.smith@example.com' on xpath=/html/body/form/input[3]
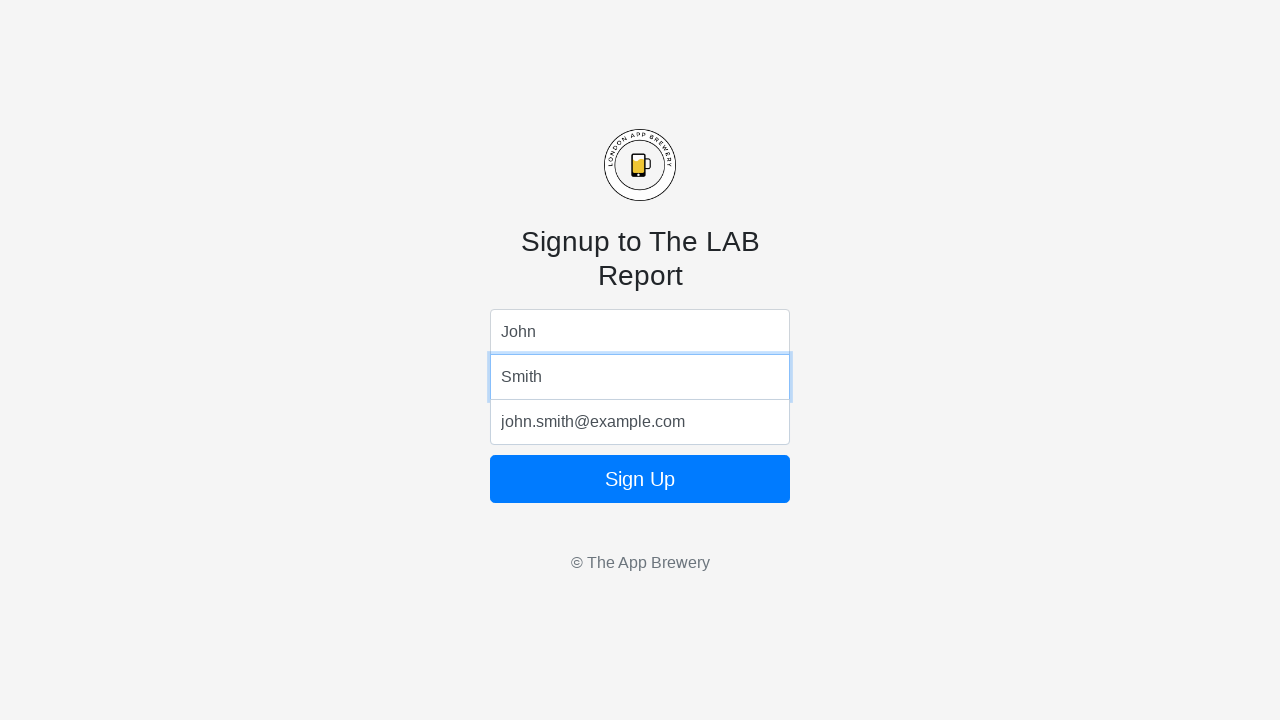

Submitted sign-up form by pressing Enter on the button on xpath=/html/body/form/button
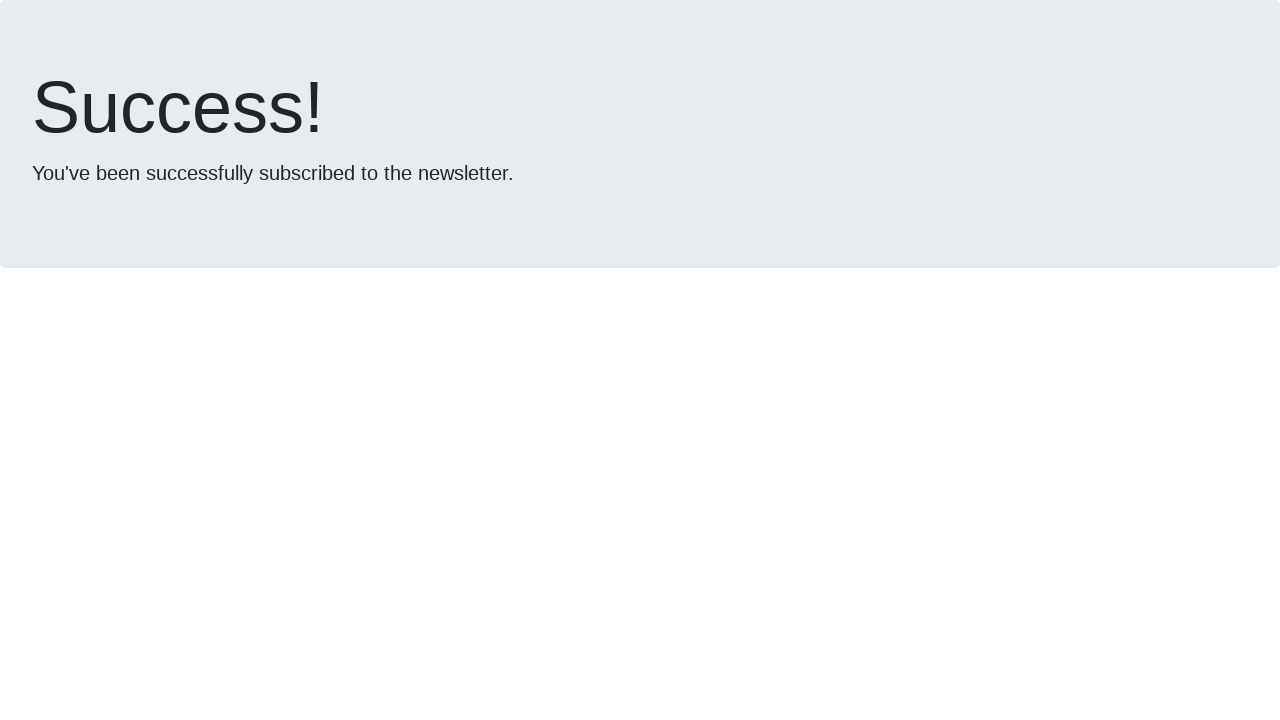

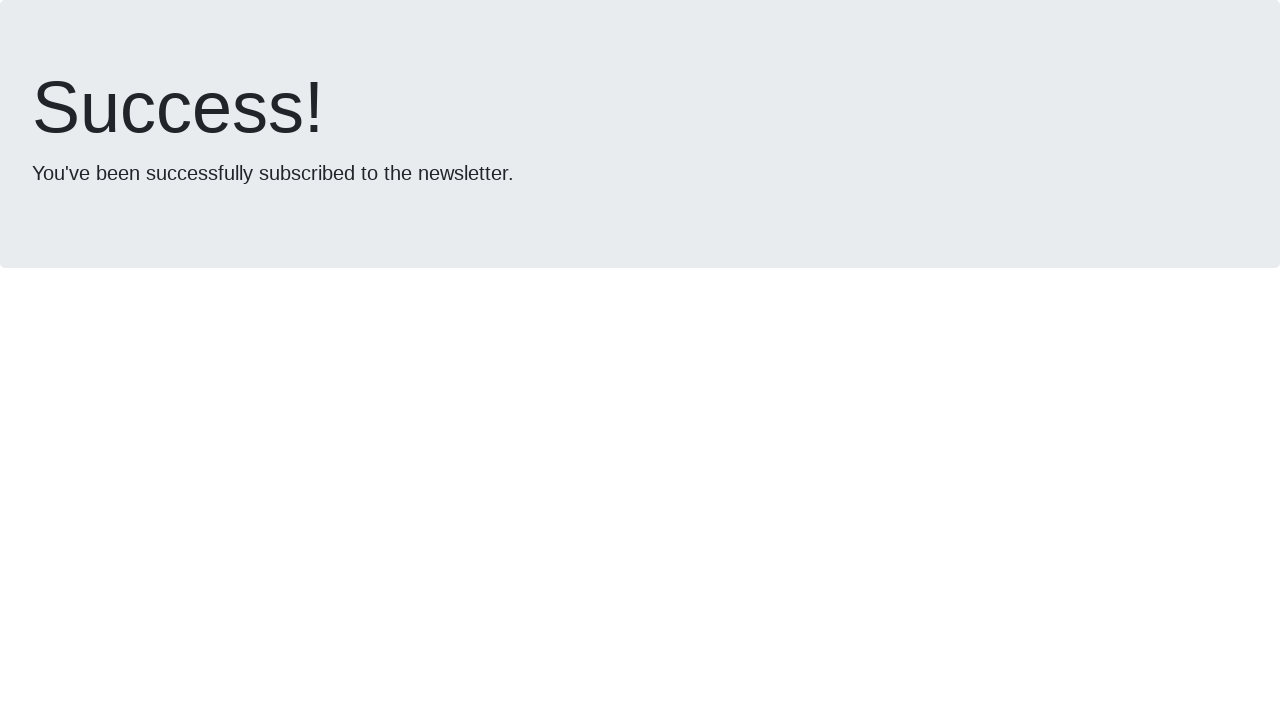